Tests date picker functionality by opening a calendar widget, selecting a specific month and year from dropdowns, and clicking on a specific day to select a complete date.

Starting URL: https://demo.automationtesting.in/Datepicker.html

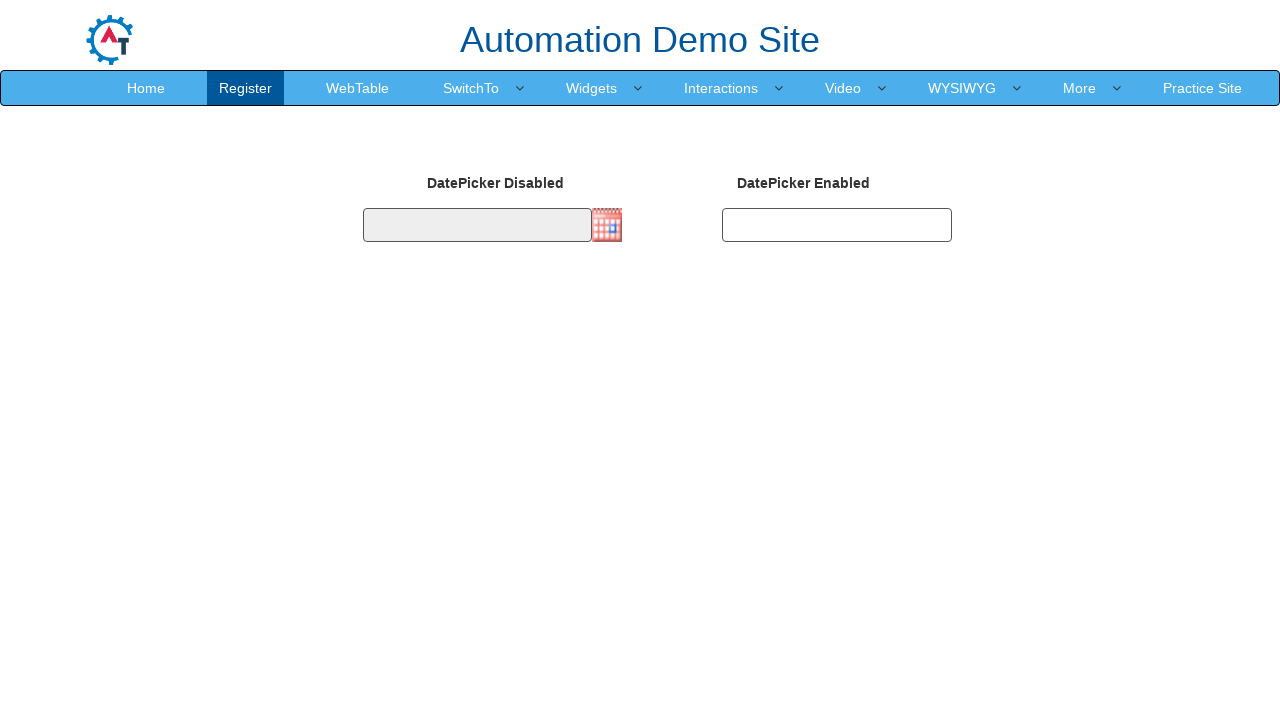

Clicked on datepicker input to open calendar widget at (837, 225) on #datepicker2
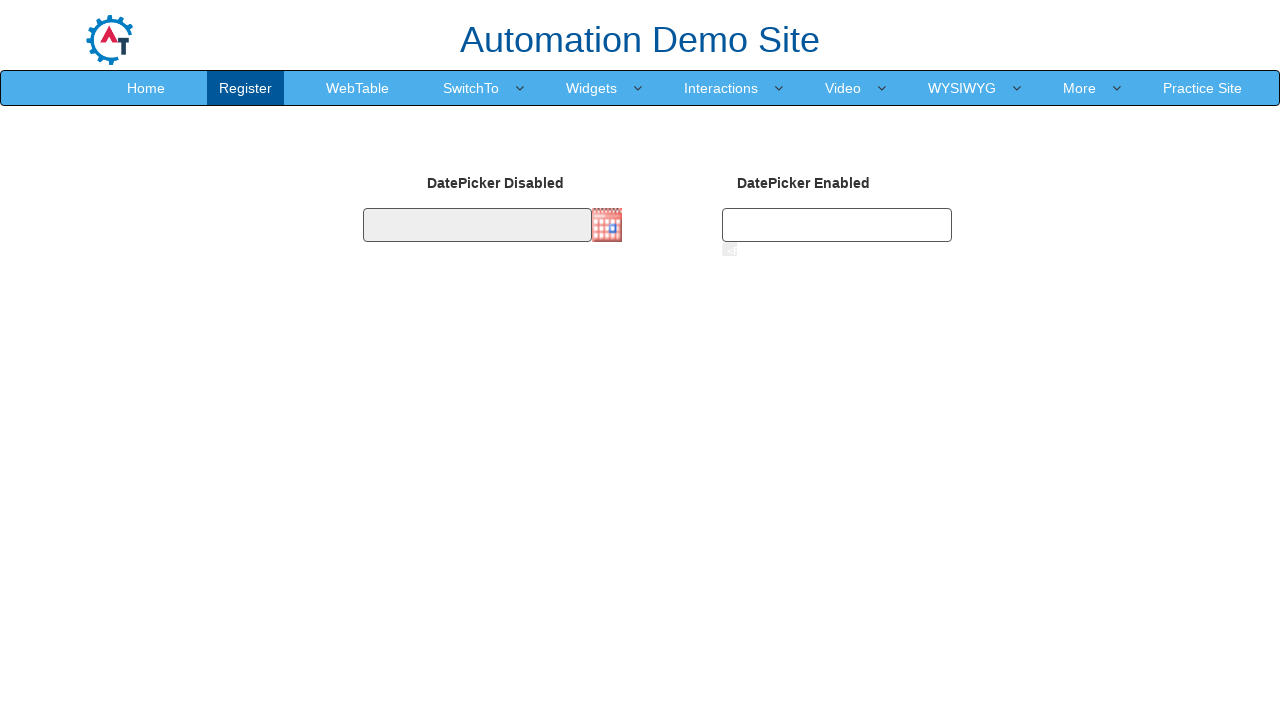

Calendar widget loaded and month/year dropdowns are visible
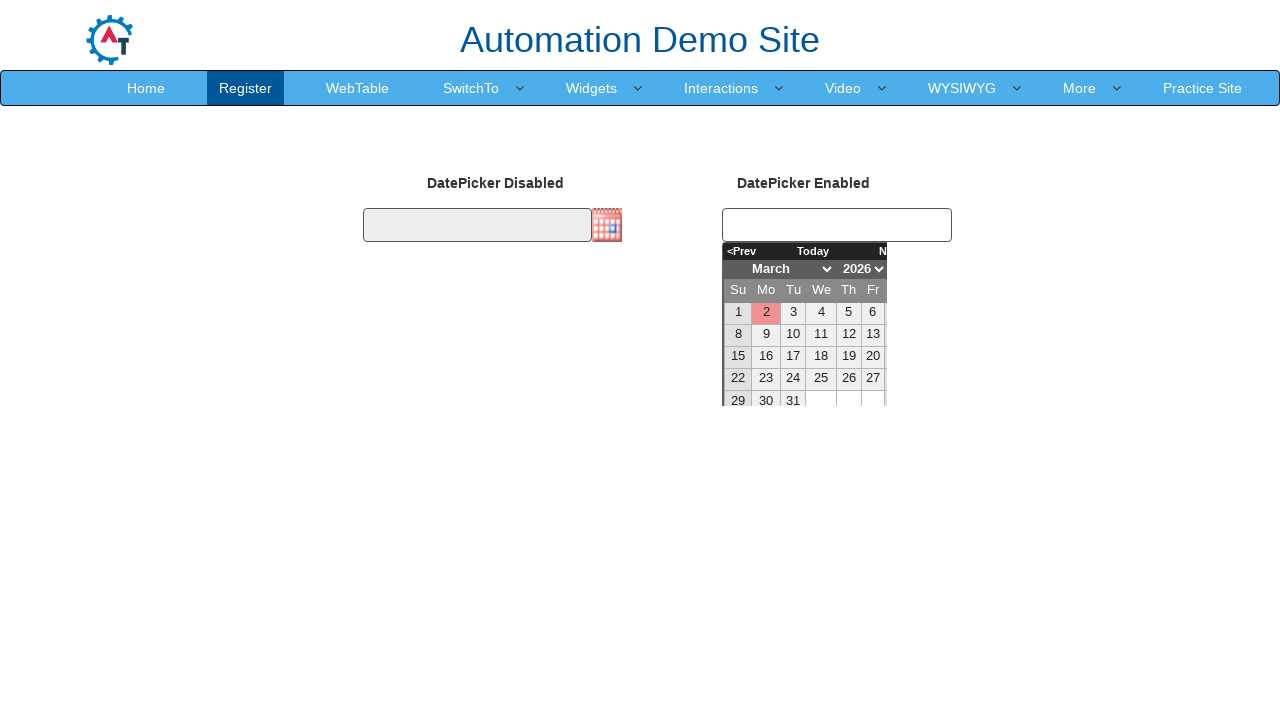

Selected 'June' from month dropdown on //select[@class='datepick-month-year'][1]
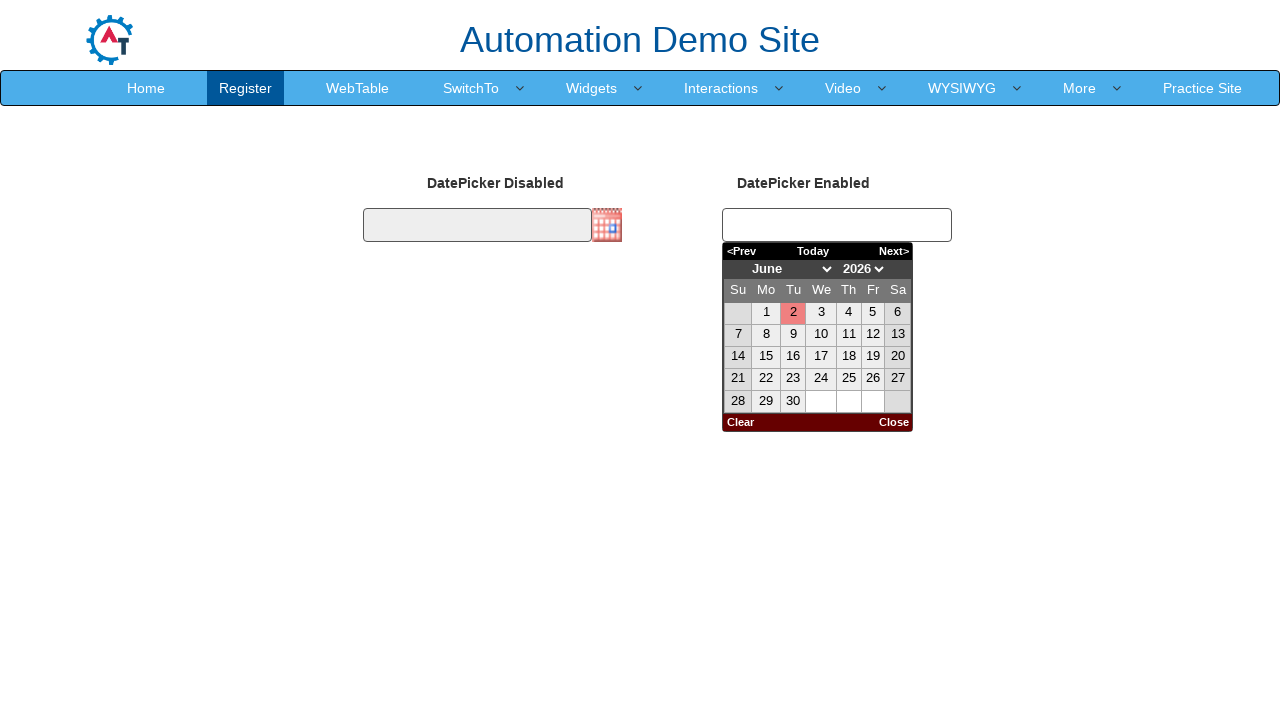

Selected '2025' from year dropdown on //select[@class='datepick-month-year'][2]
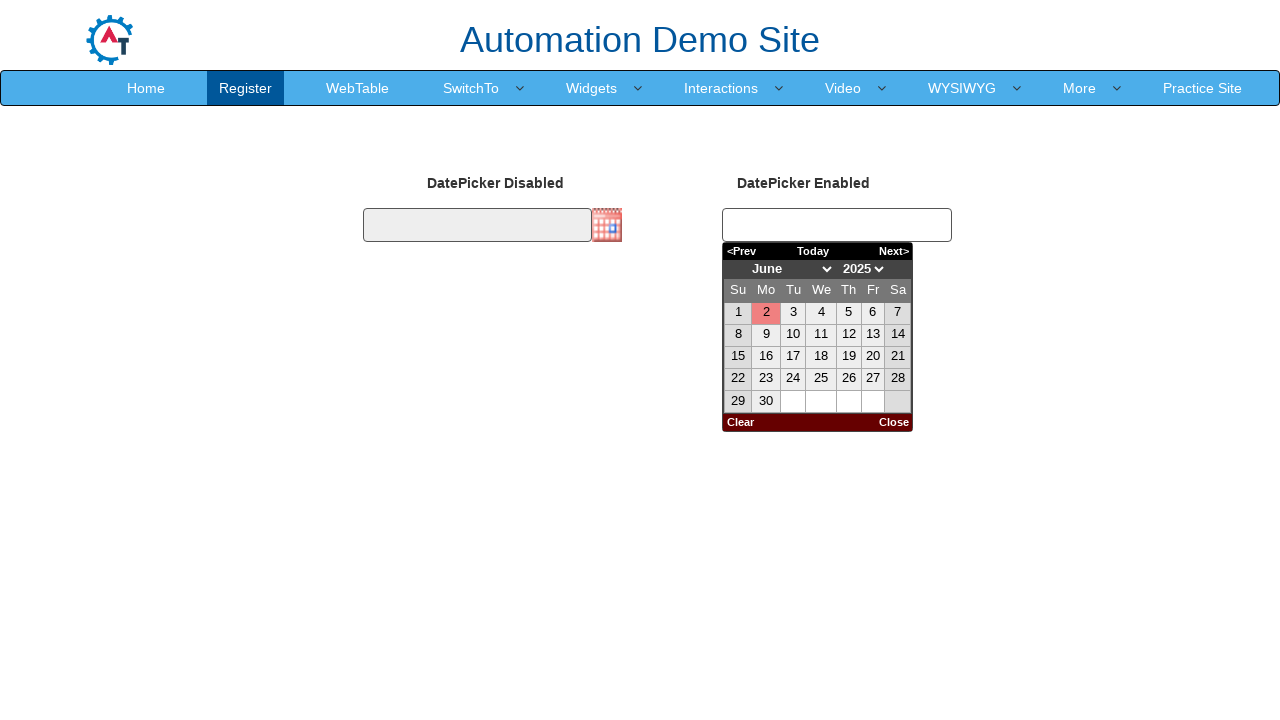

Waited for calendar to update after month/year selection
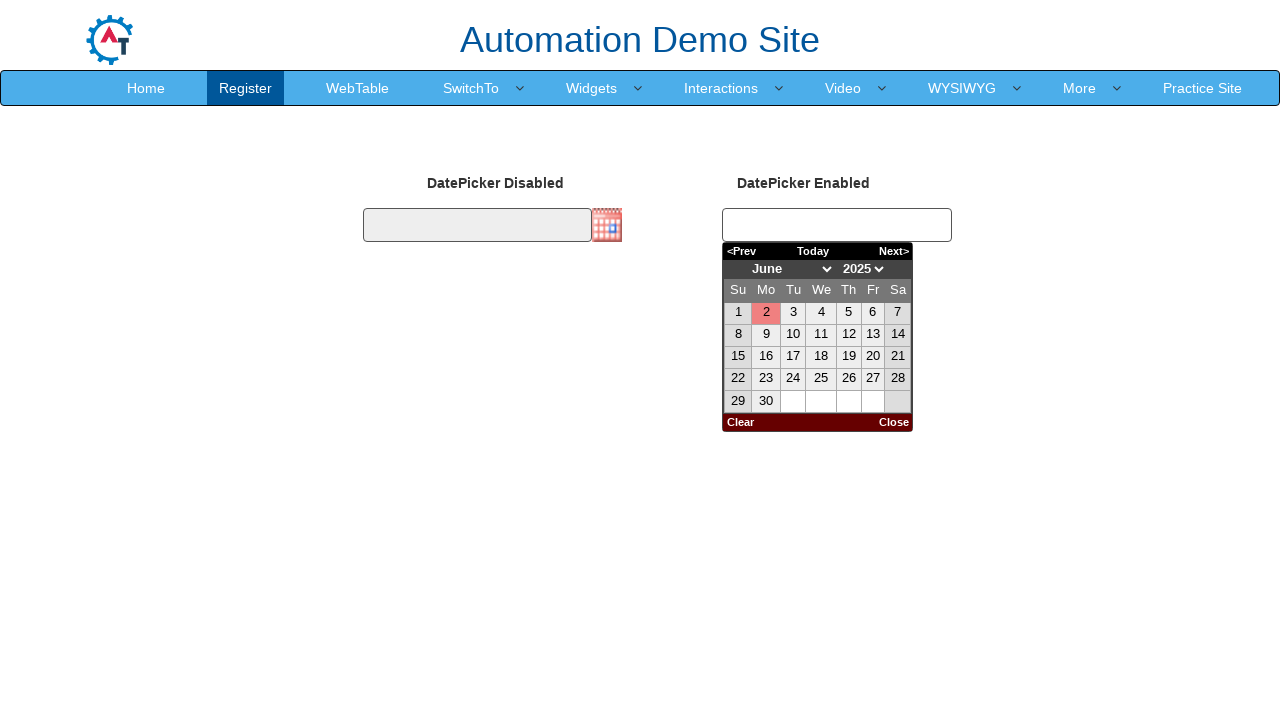

Clicked on day '15' in calendar grid to complete date selection at (738, 357) on xpath=/html/body/div[2]/div/div[2]/div/table/tbody/tr[3]/td[1]
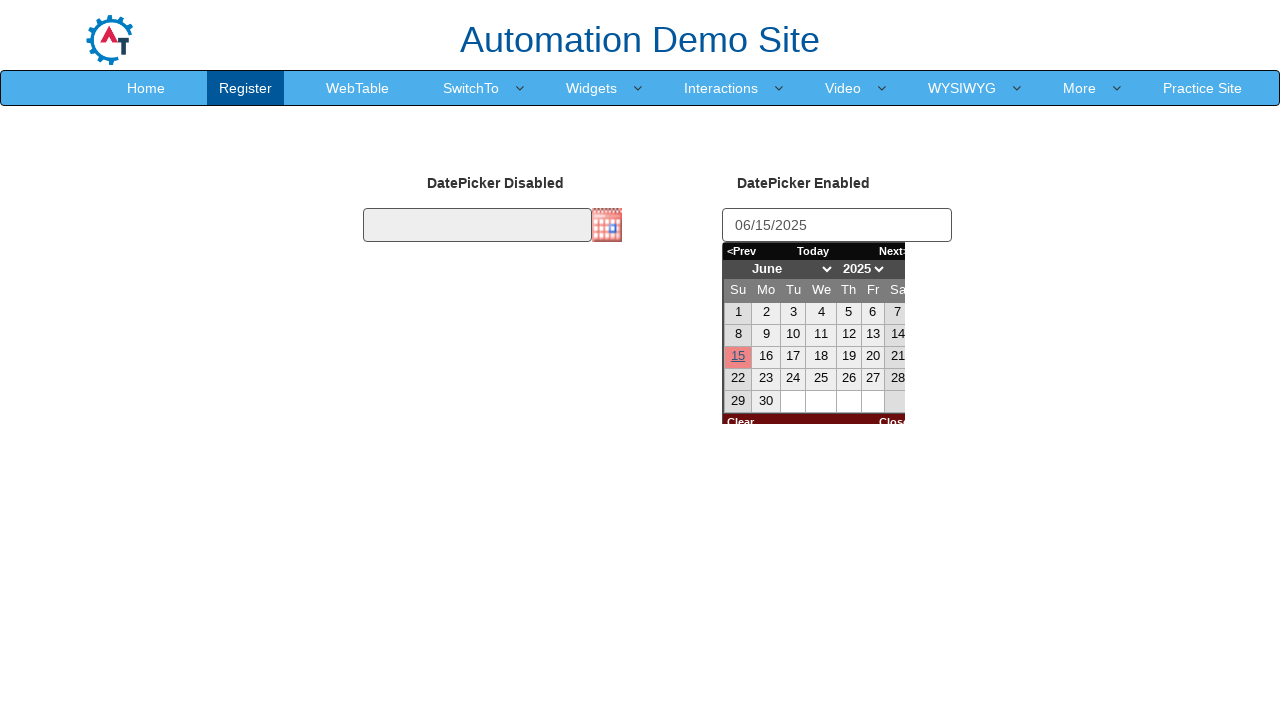

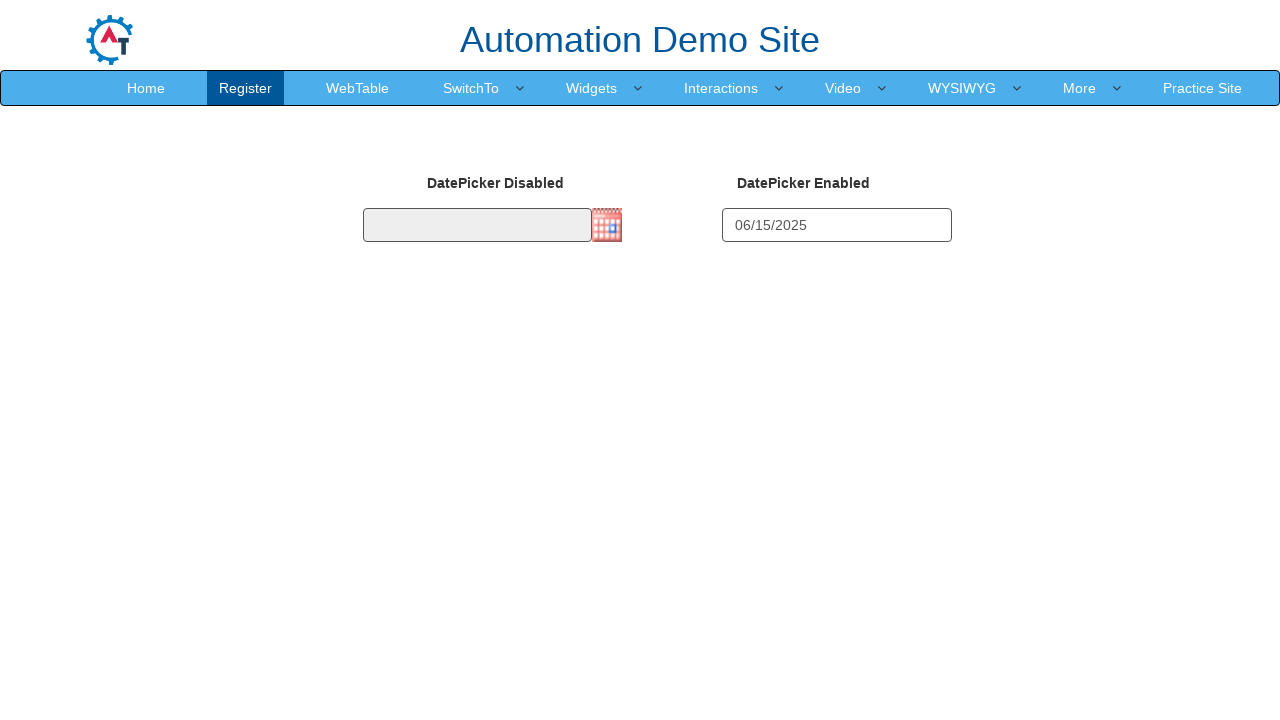